Tests browser window handling by opening a new window and navigating to a different URL in the new window

Starting URL: https://www.opencart.com/

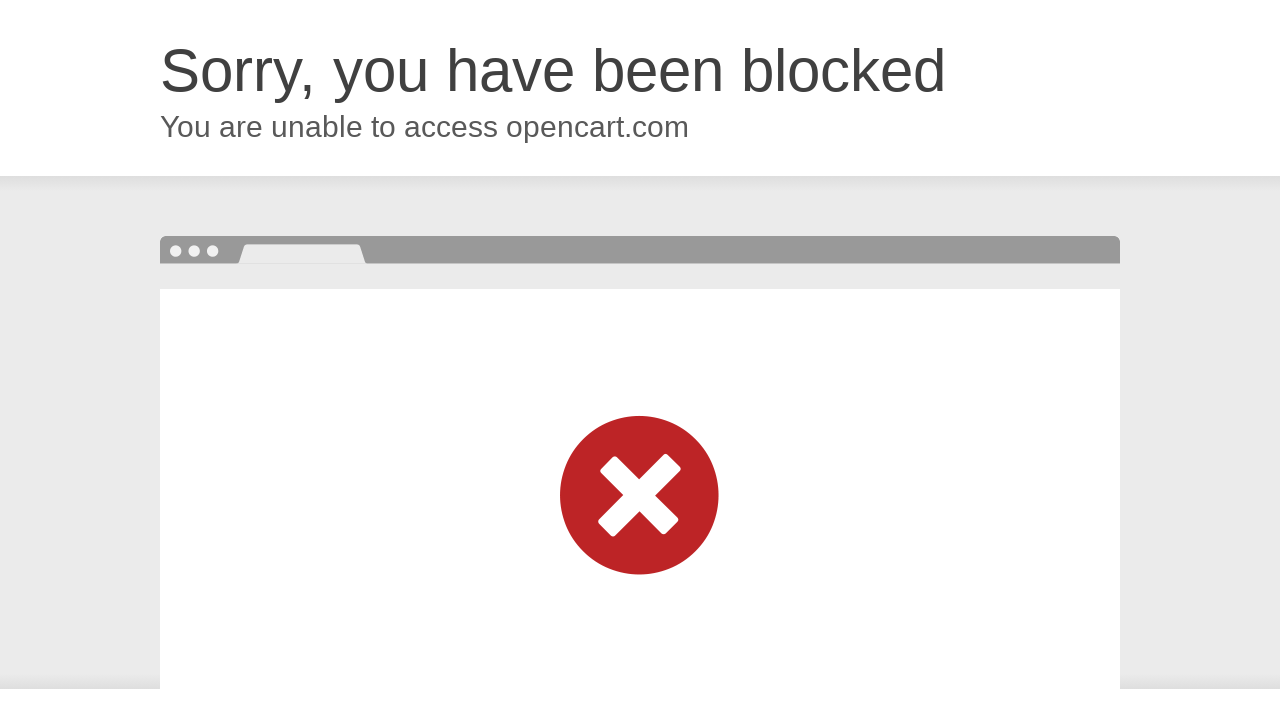

Opened a new browser window
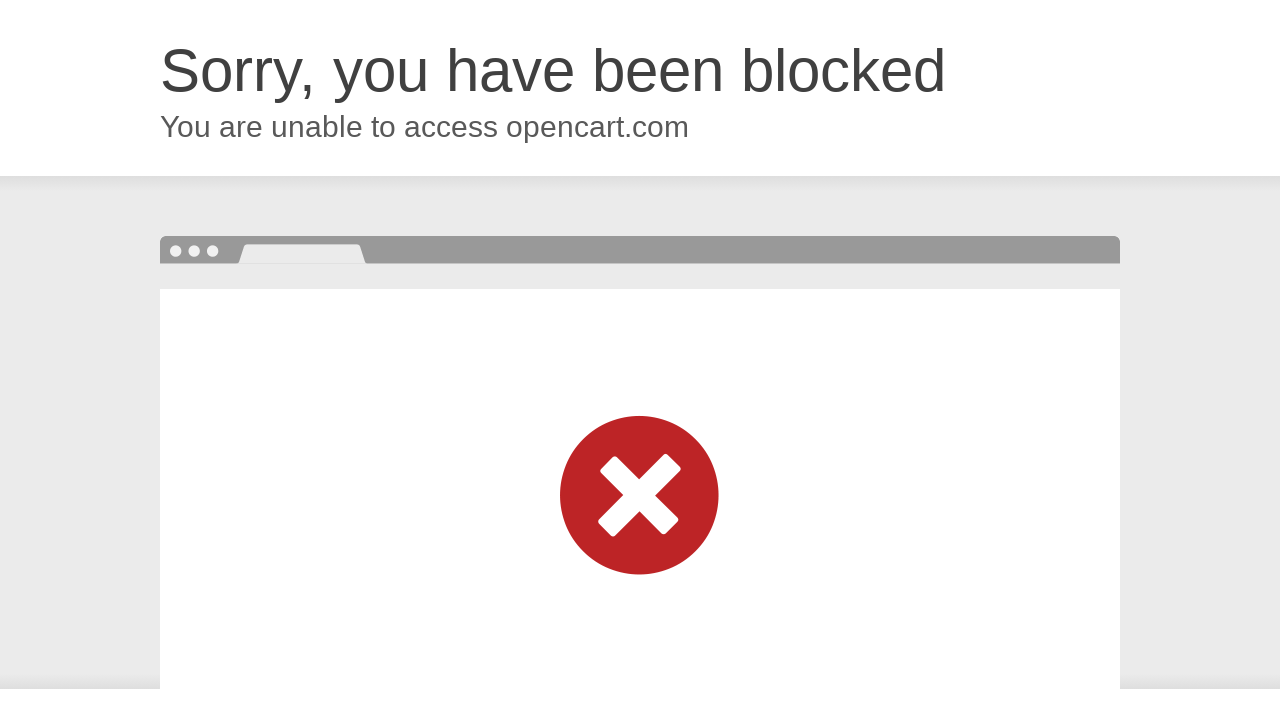

Navigated new window to https://www.orangehrm.com/
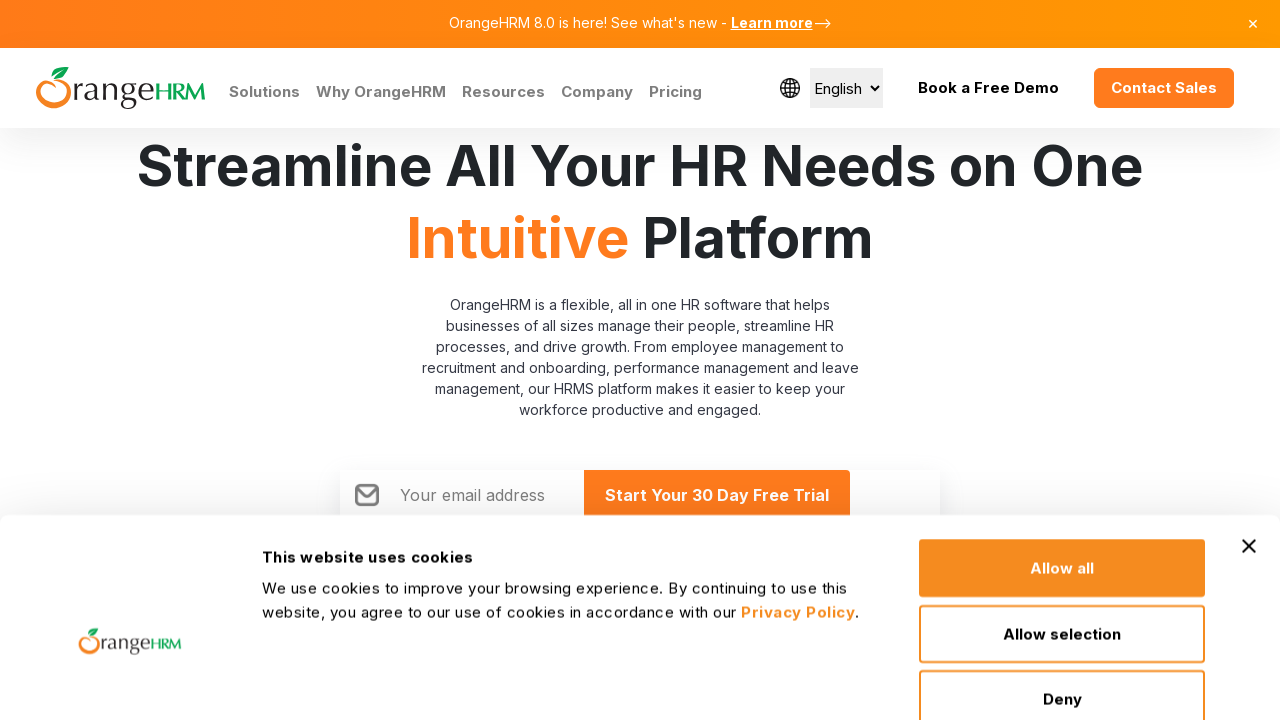

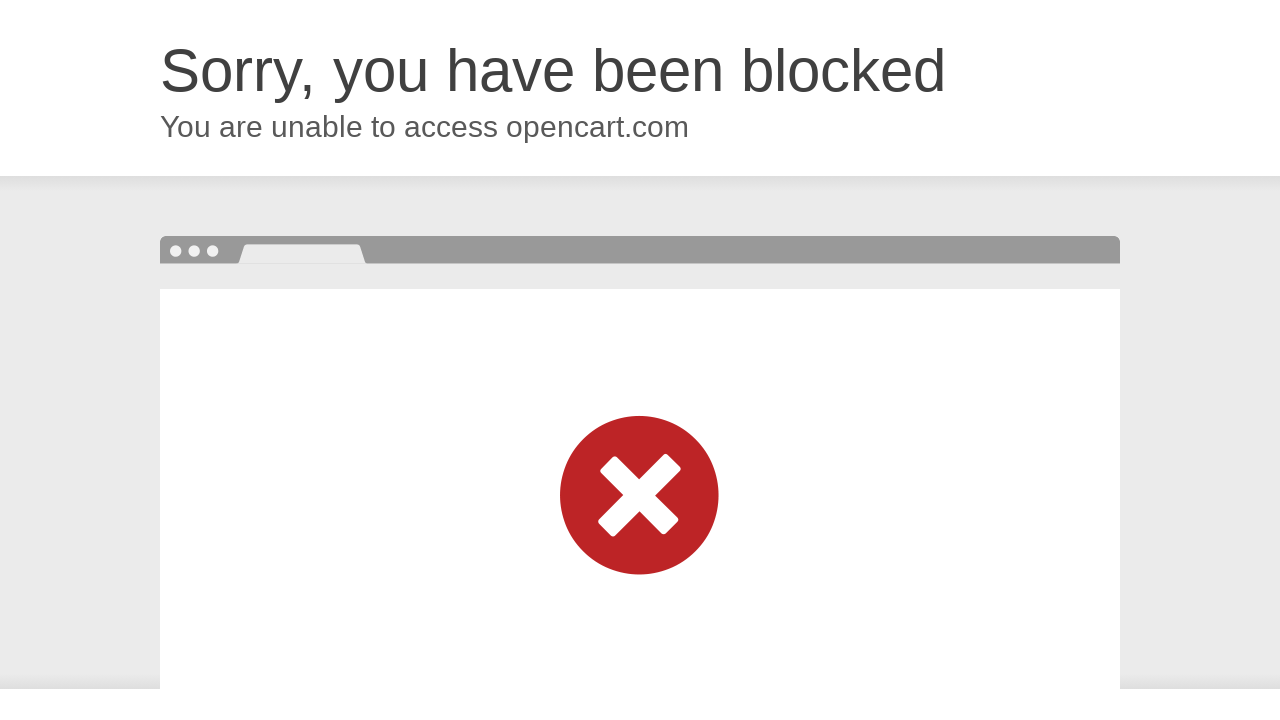